Tests the Web Tables functionality on DemoQA by navigating to the Elements section, opening Web Tables, and adding a new record with personal information (first name, last name, email, age, salary, department).

Starting URL: https://demoqa.com/

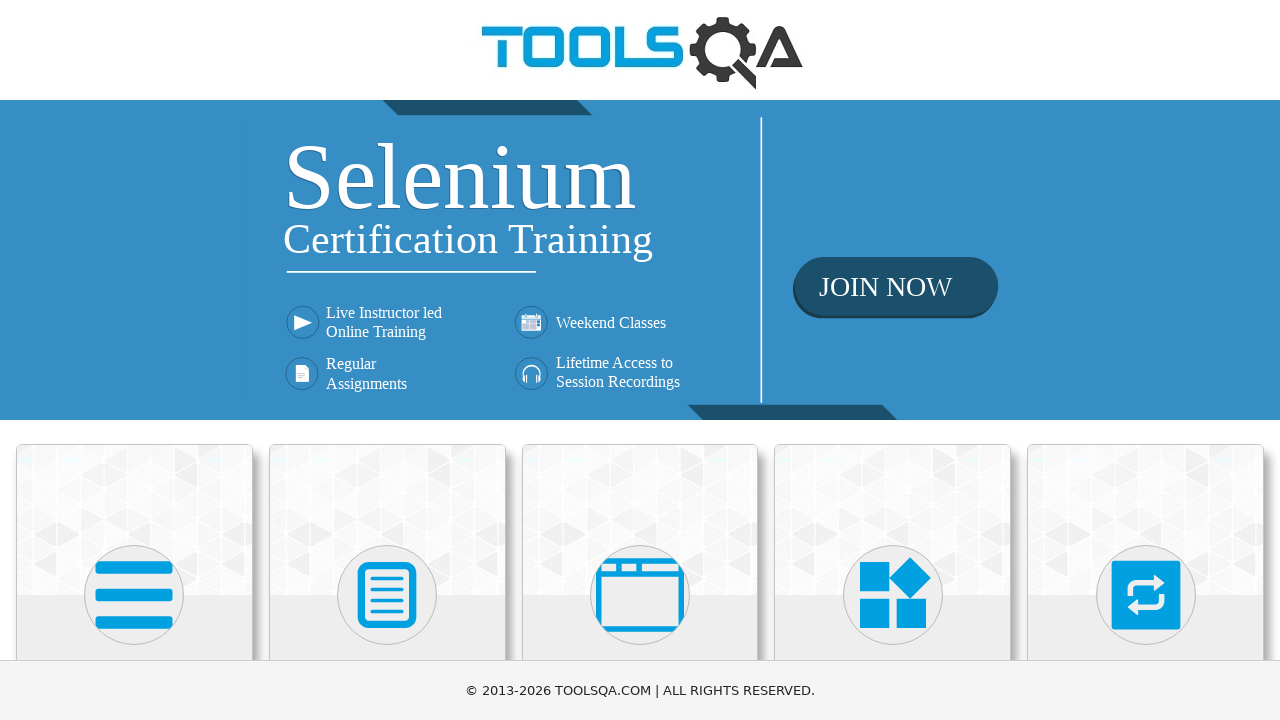

Scrolled down the page by 400px to view elements
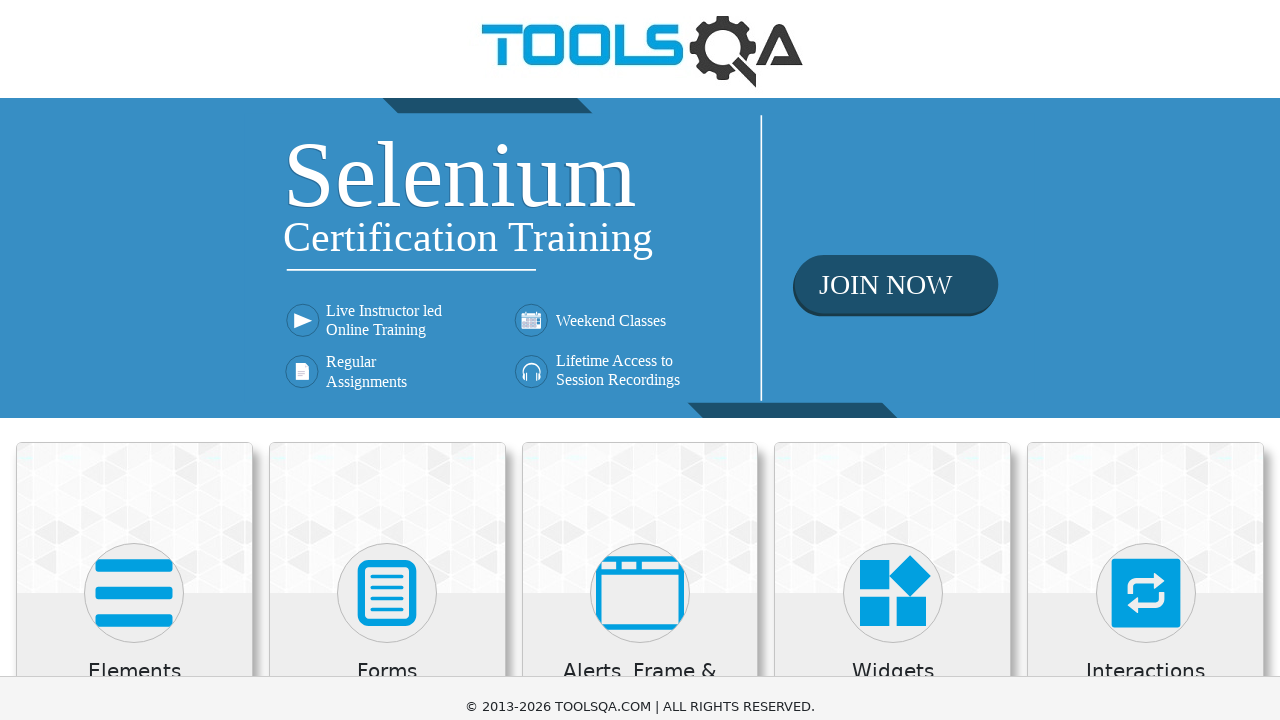

Clicked on Elements card from home page at (134, 273) on xpath=//h5[text()='Elements']
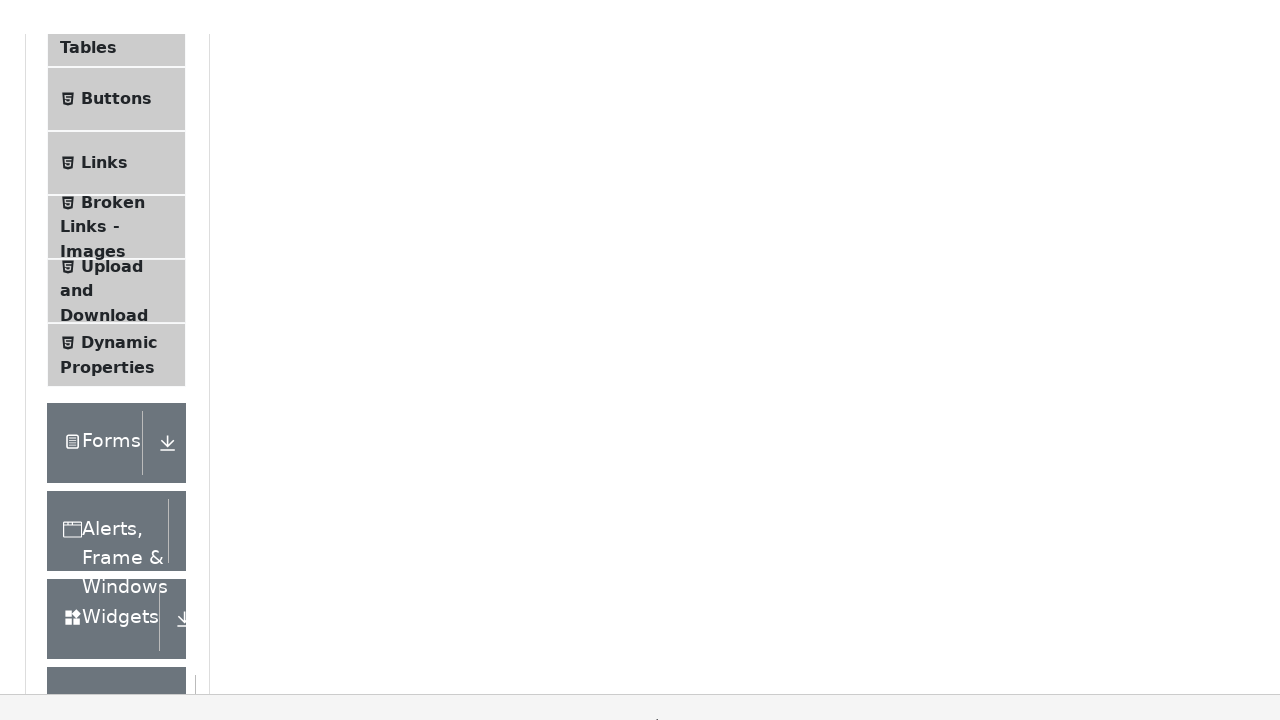

Clicked on Web Tables in the side menu at (116, 360) on #item-3
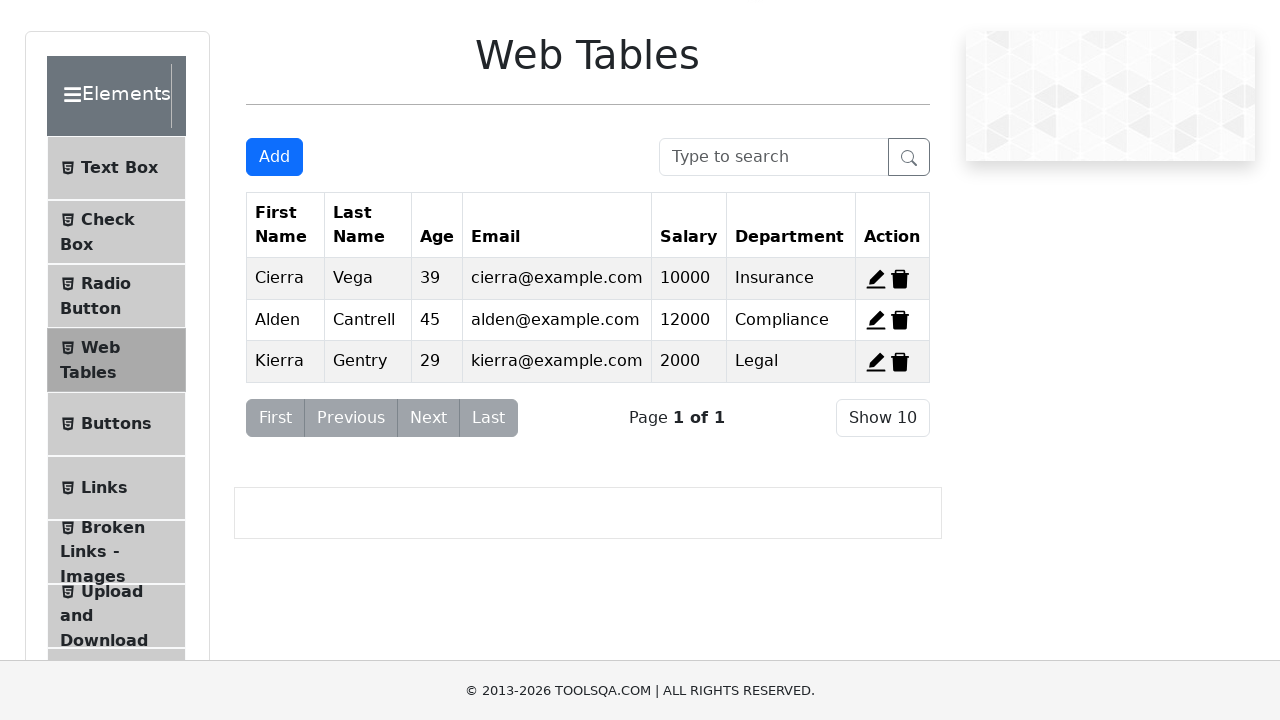

Clicked Add button to open registration form at (274, 157) on #addNewRecordButton
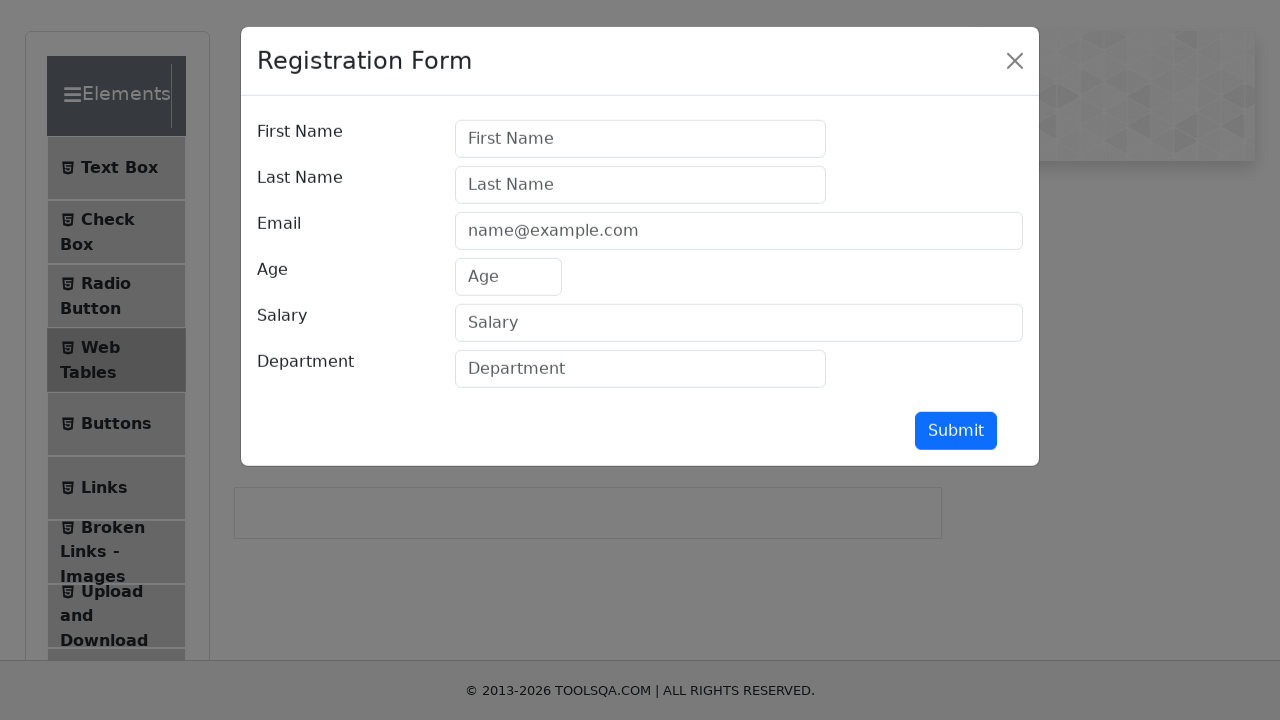

Filled First Name field with 'Test' on #firstName
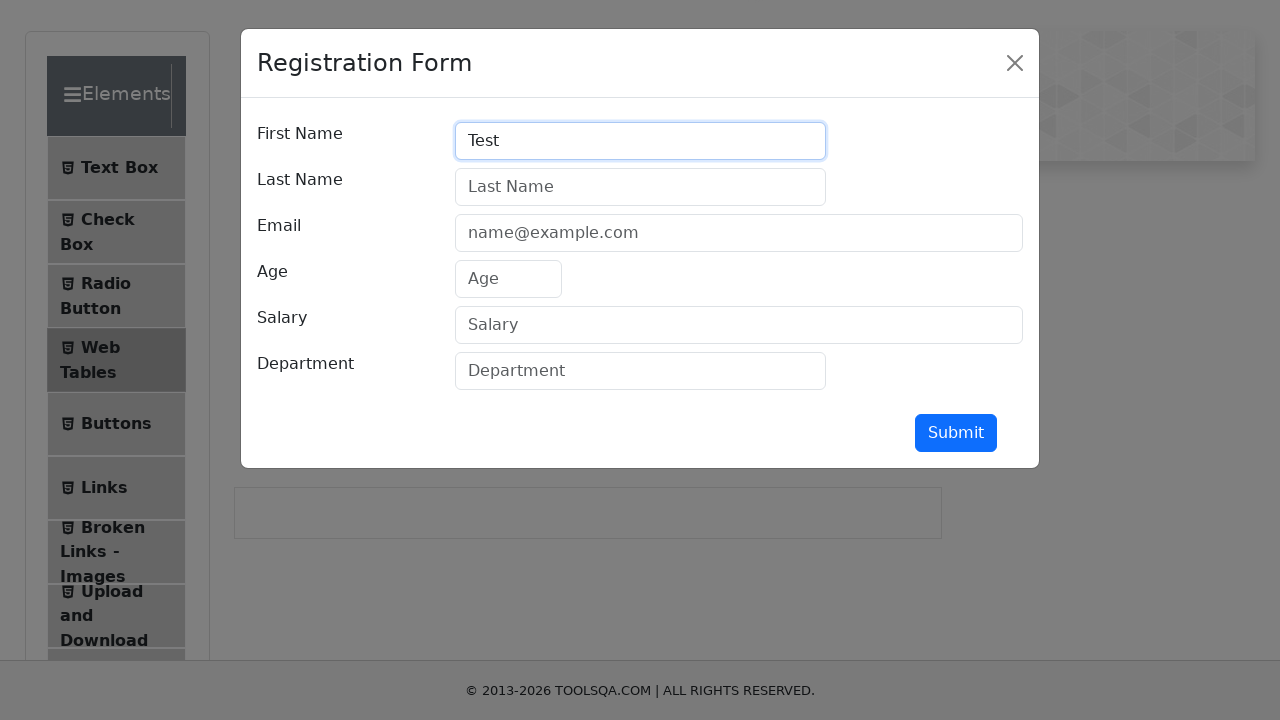

Filled Last Name field with 'Name' on #lastName
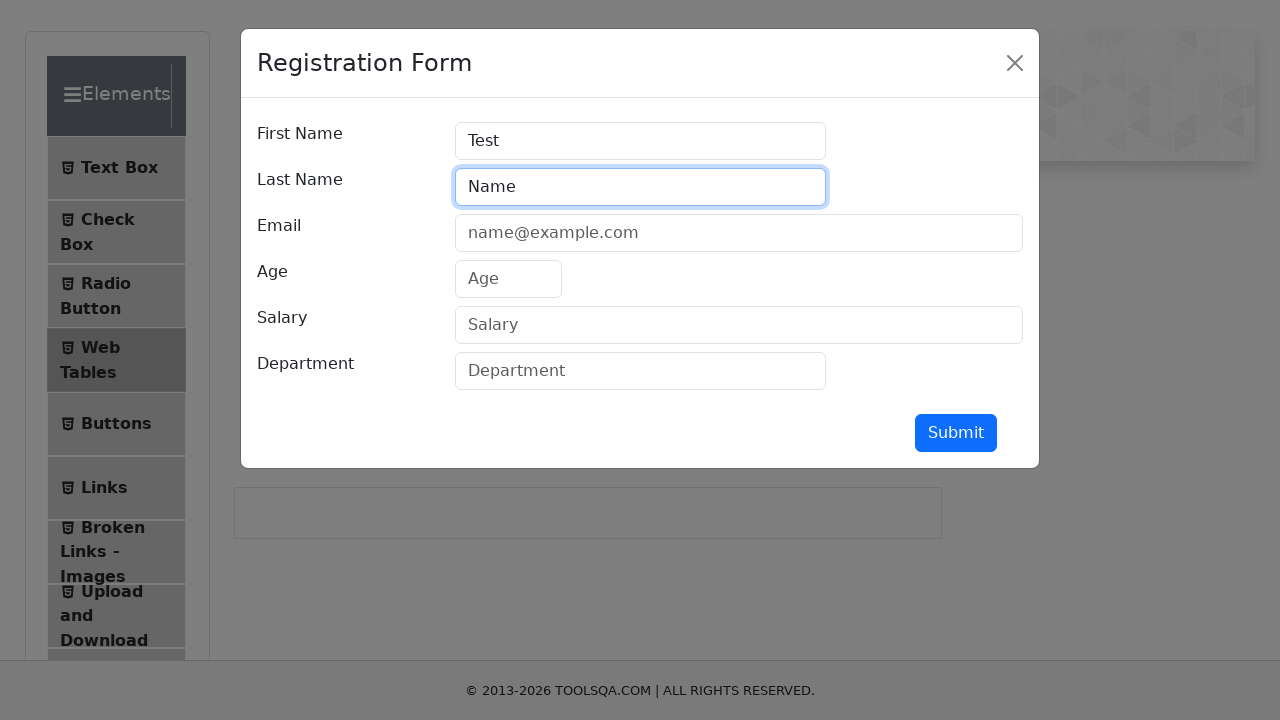

Filled Email field with 'testmail@gmail.com' on #userEmail
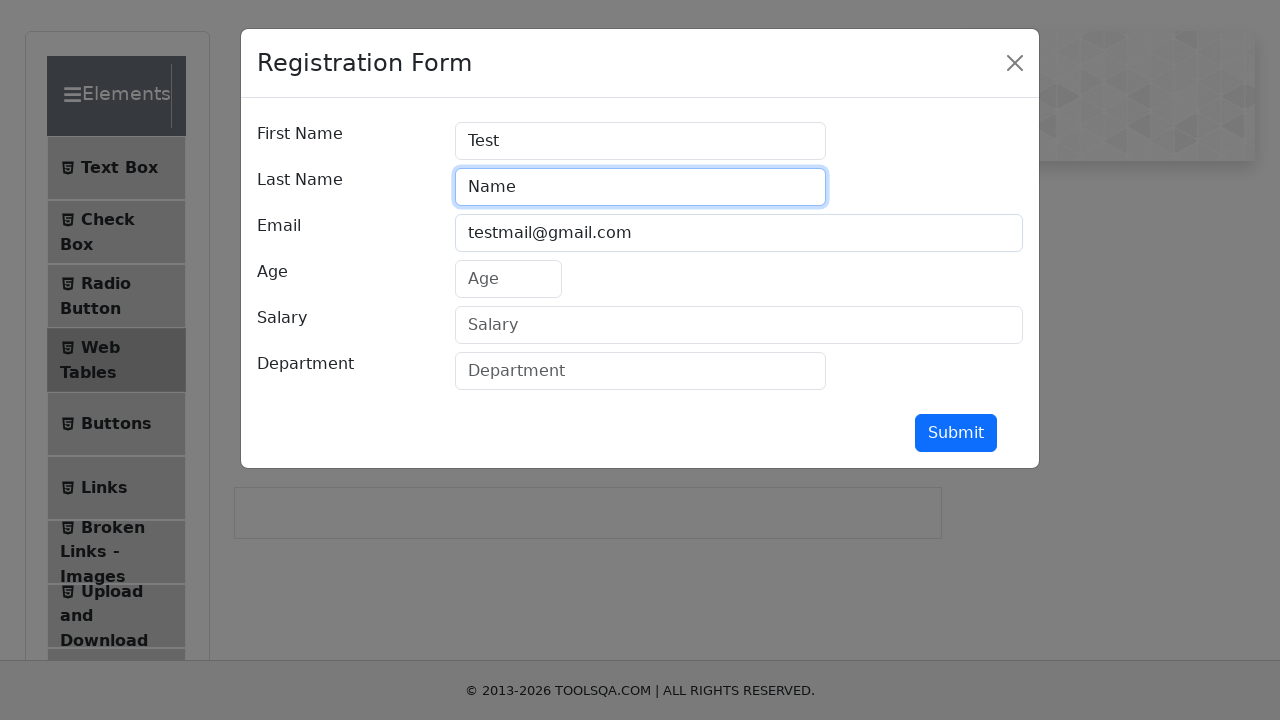

Filled Age field with '23' on #age
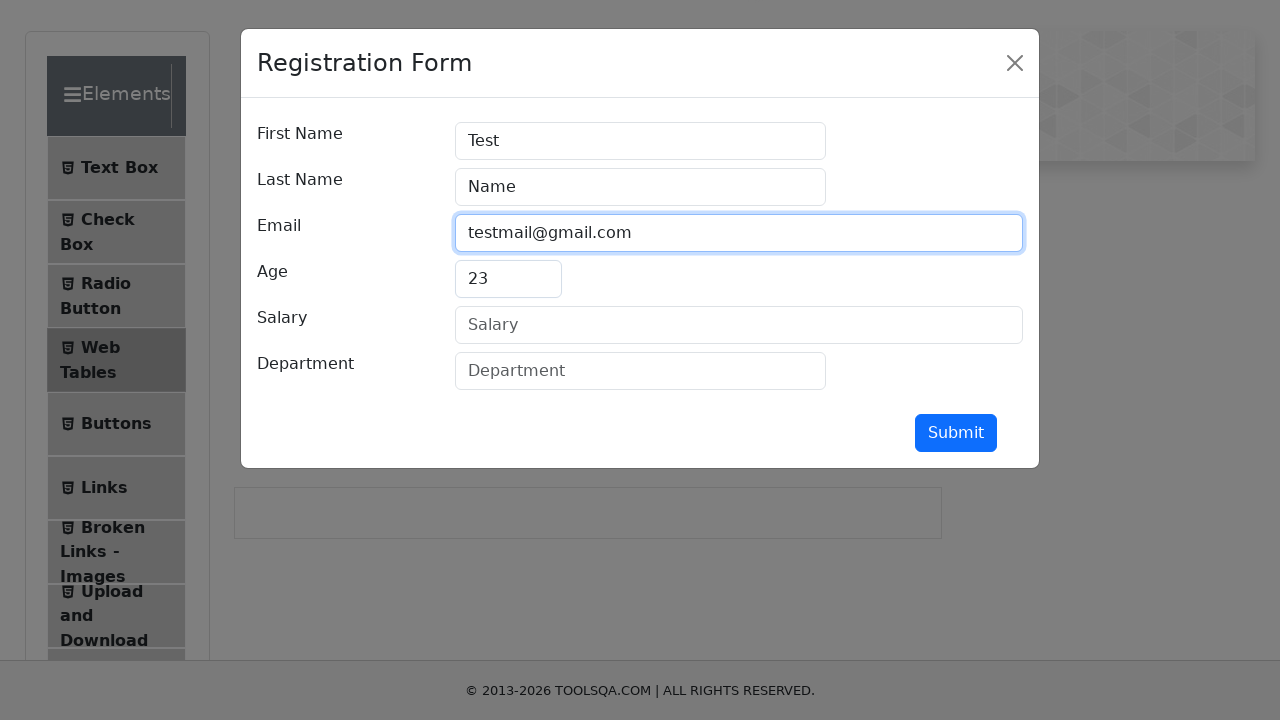

Filled Salary field with '1250' on #salary
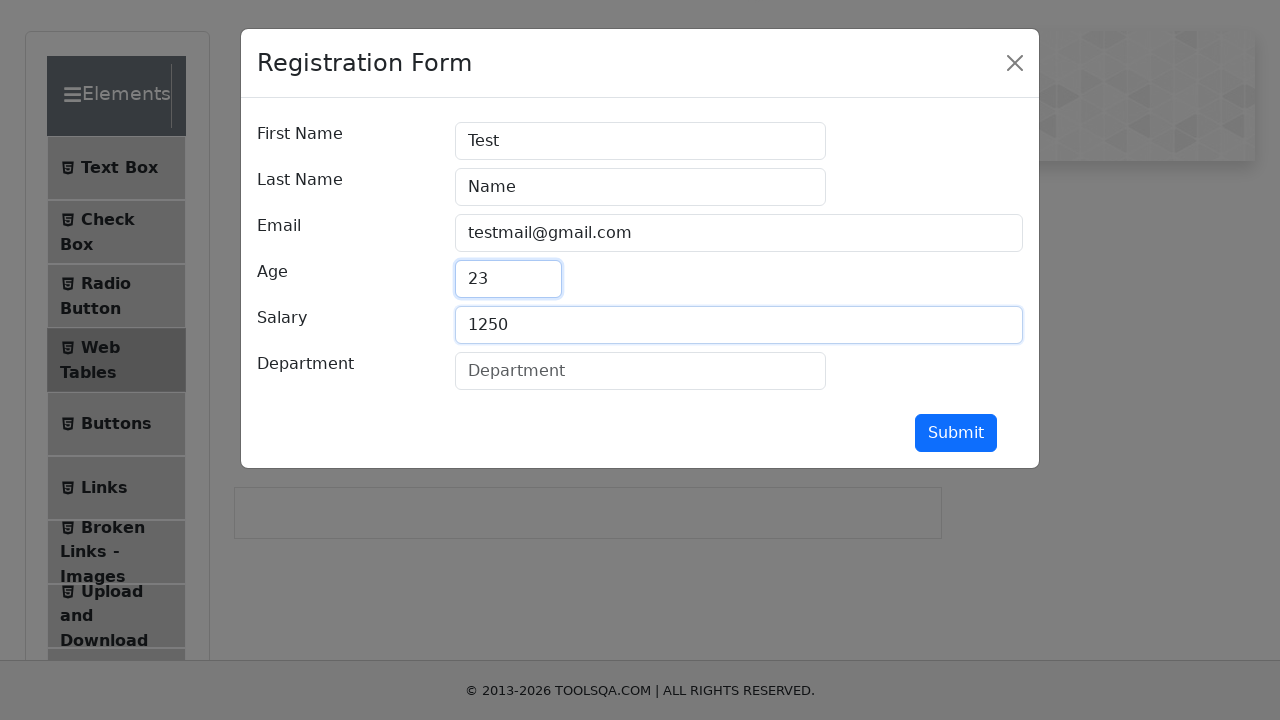

Filled Department field with 'Sales' on #department
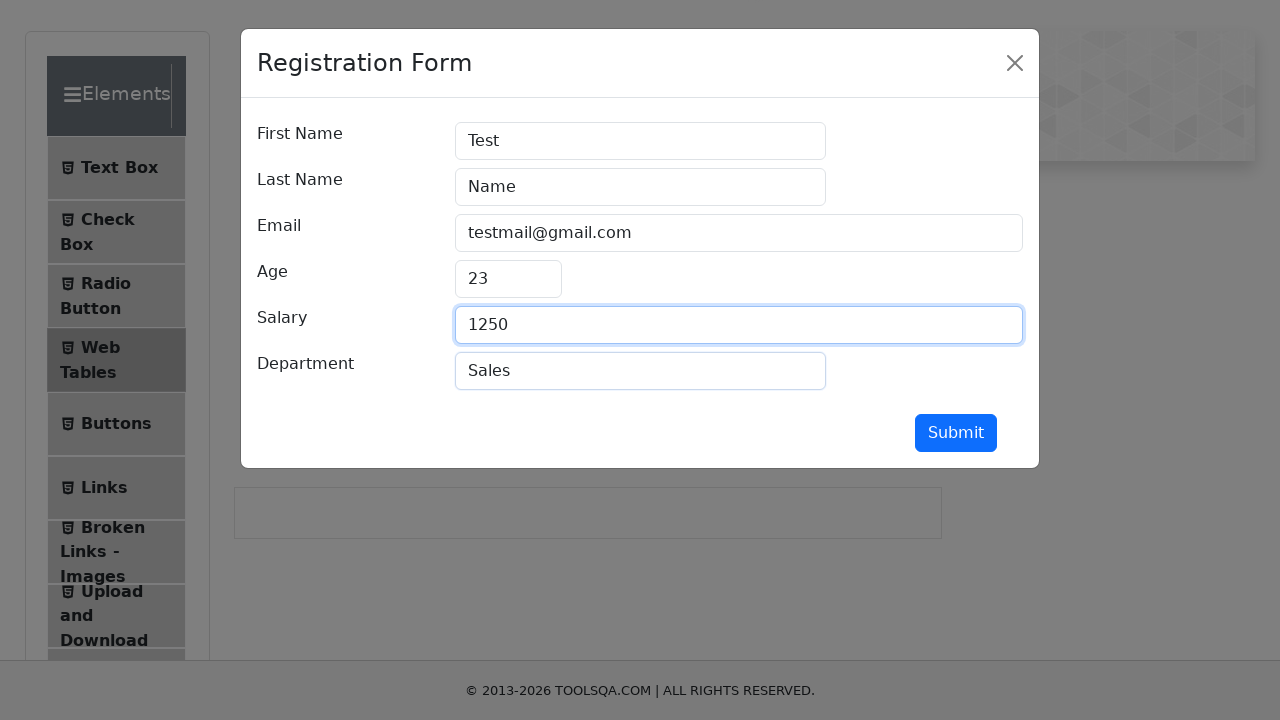

Clicked Submit button to add new record at (956, 433) on #submit
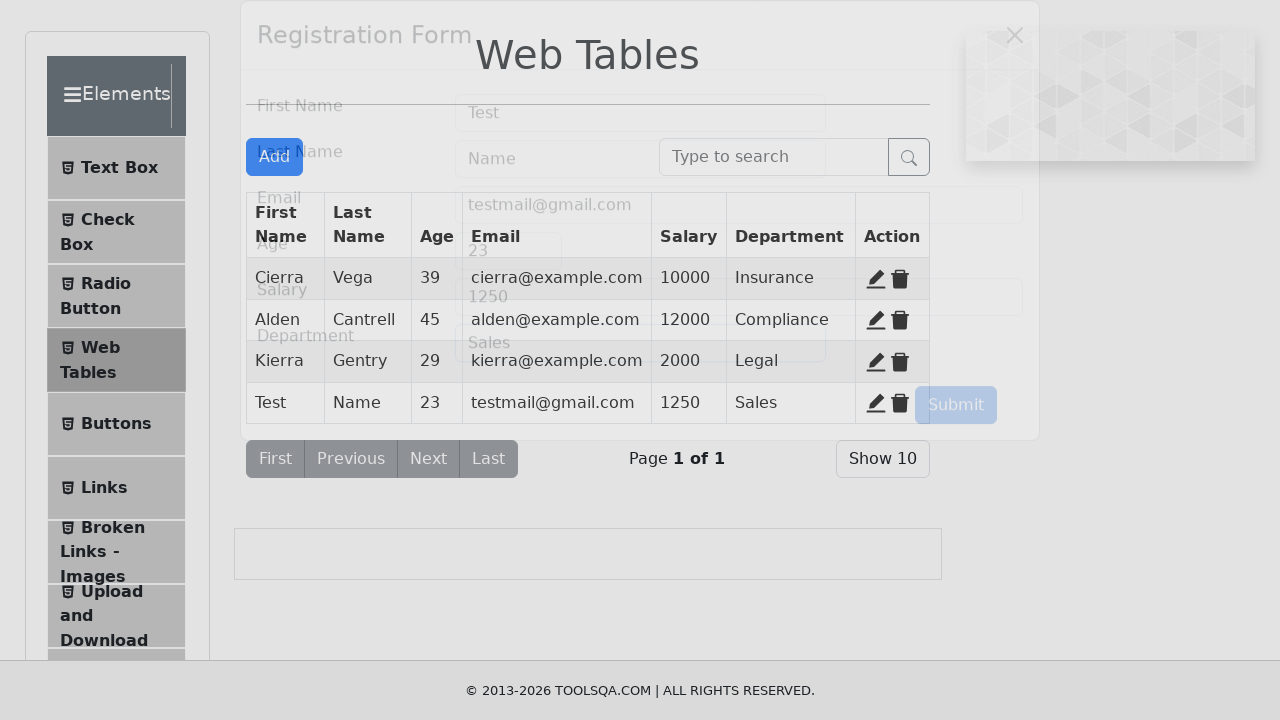

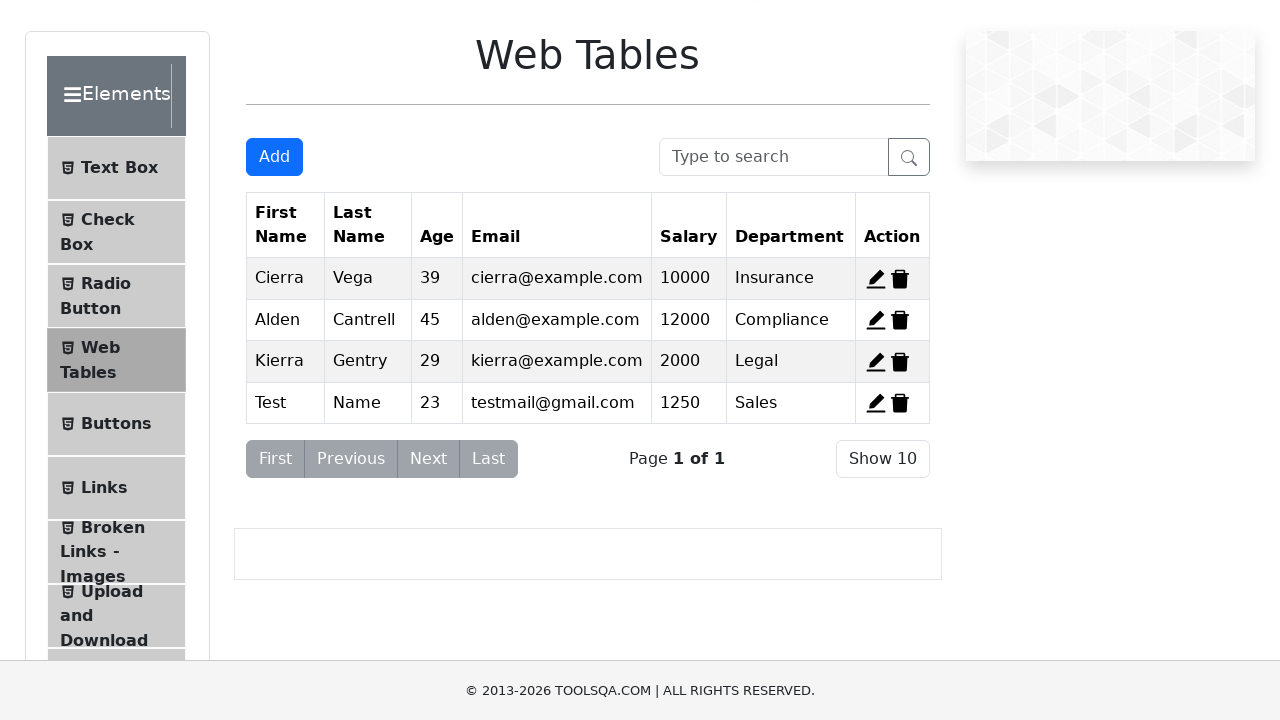